Tests that the complete-all checkbox updates state when individual items are completed or cleared

Starting URL: https://demo.playwright.dev/todomvc

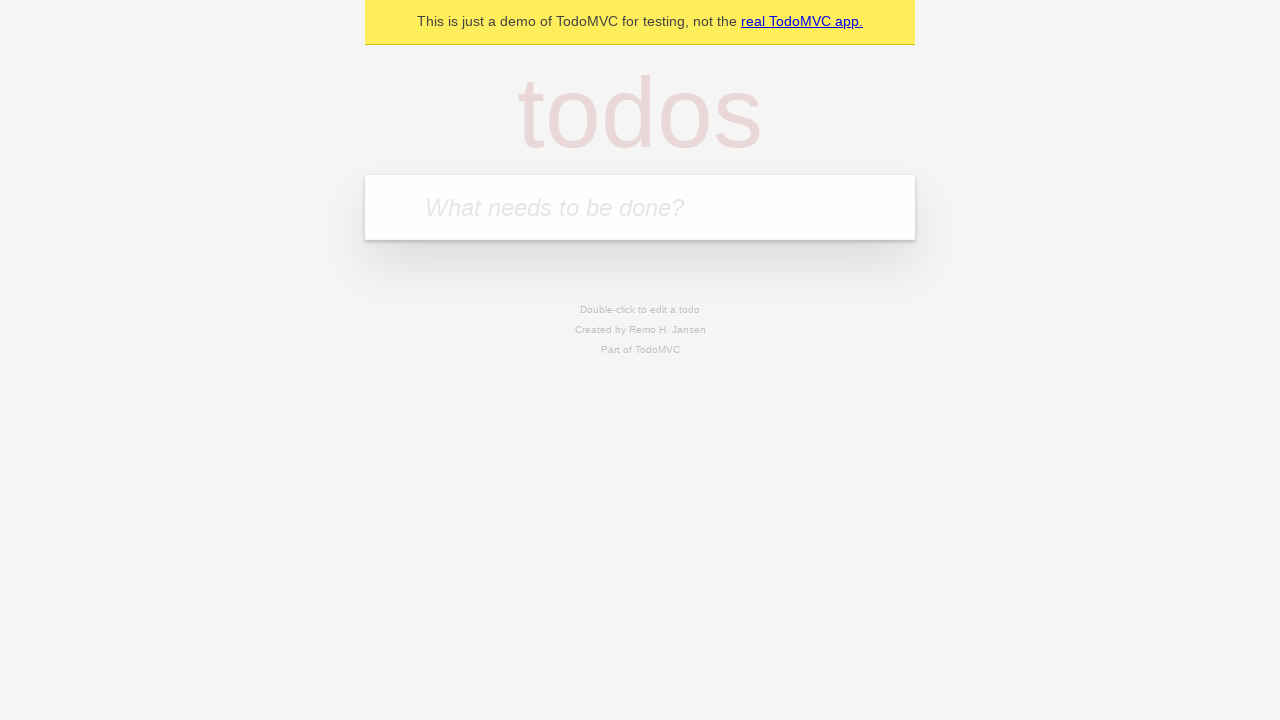

Navigated to TodoMVC demo page
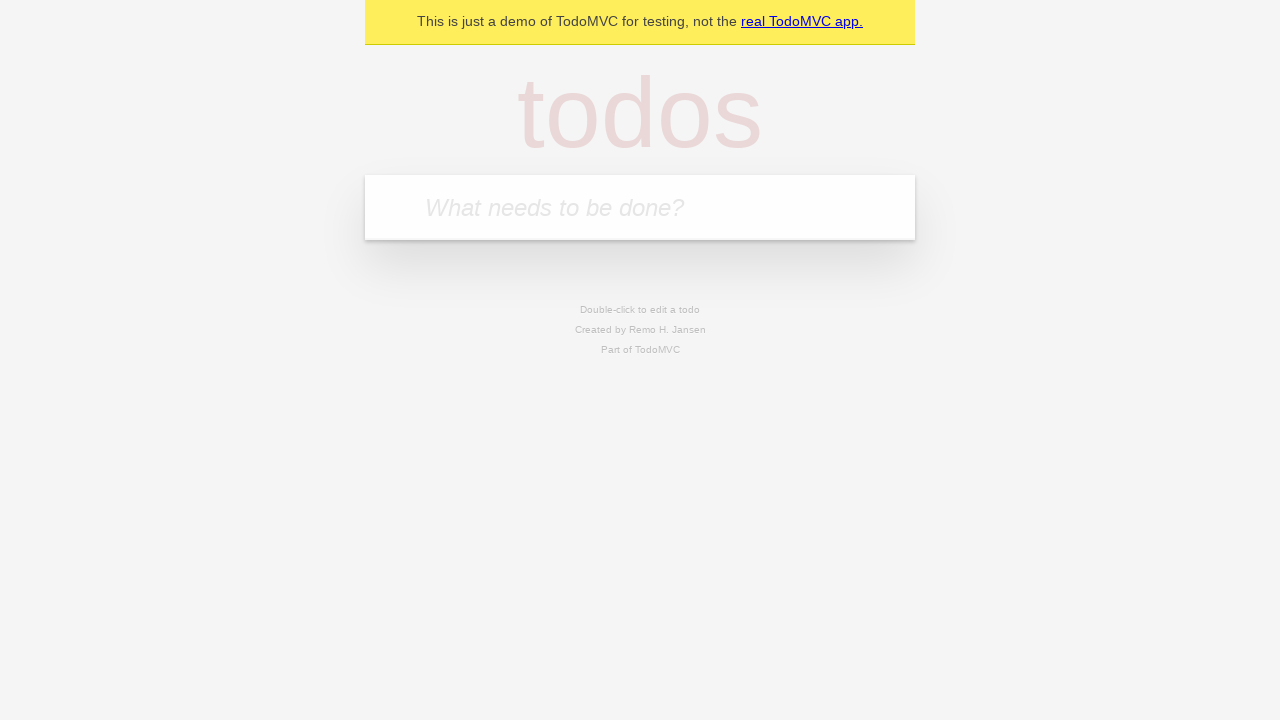

Located the new todo input field
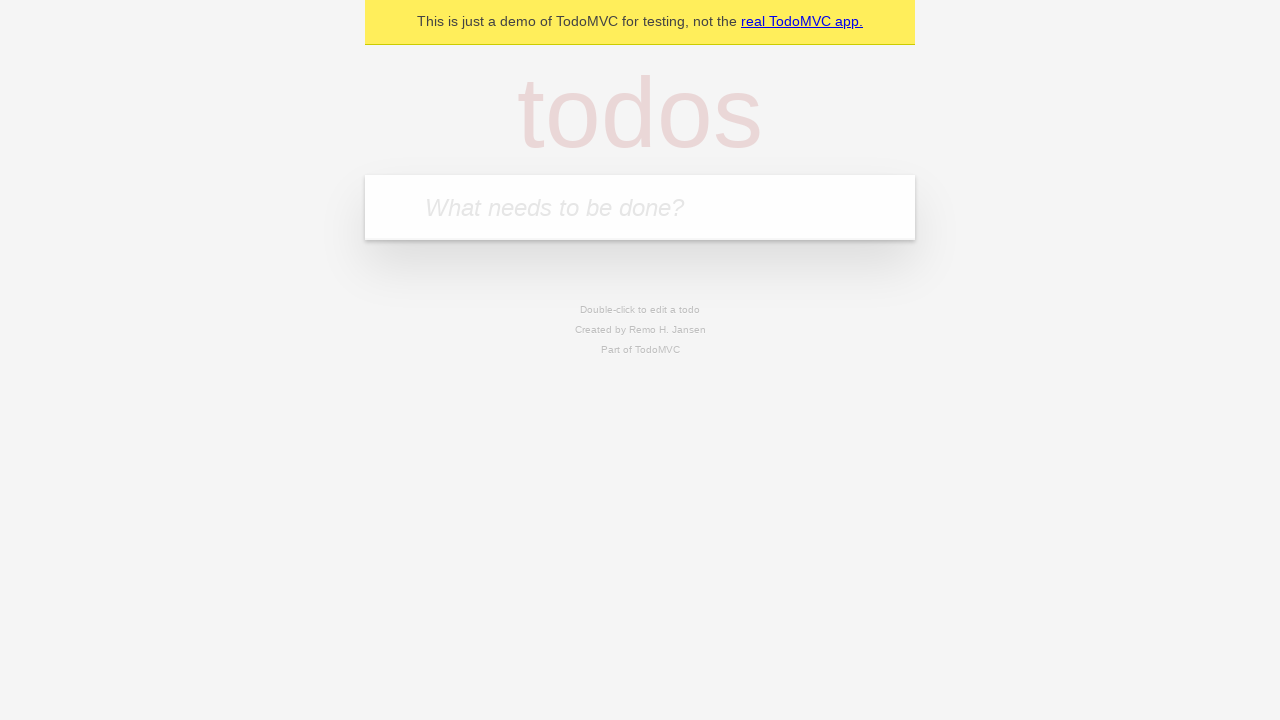

Filled first todo: 'buy some cheese' on internal:attr=[placeholder="What needs to be done?"i]
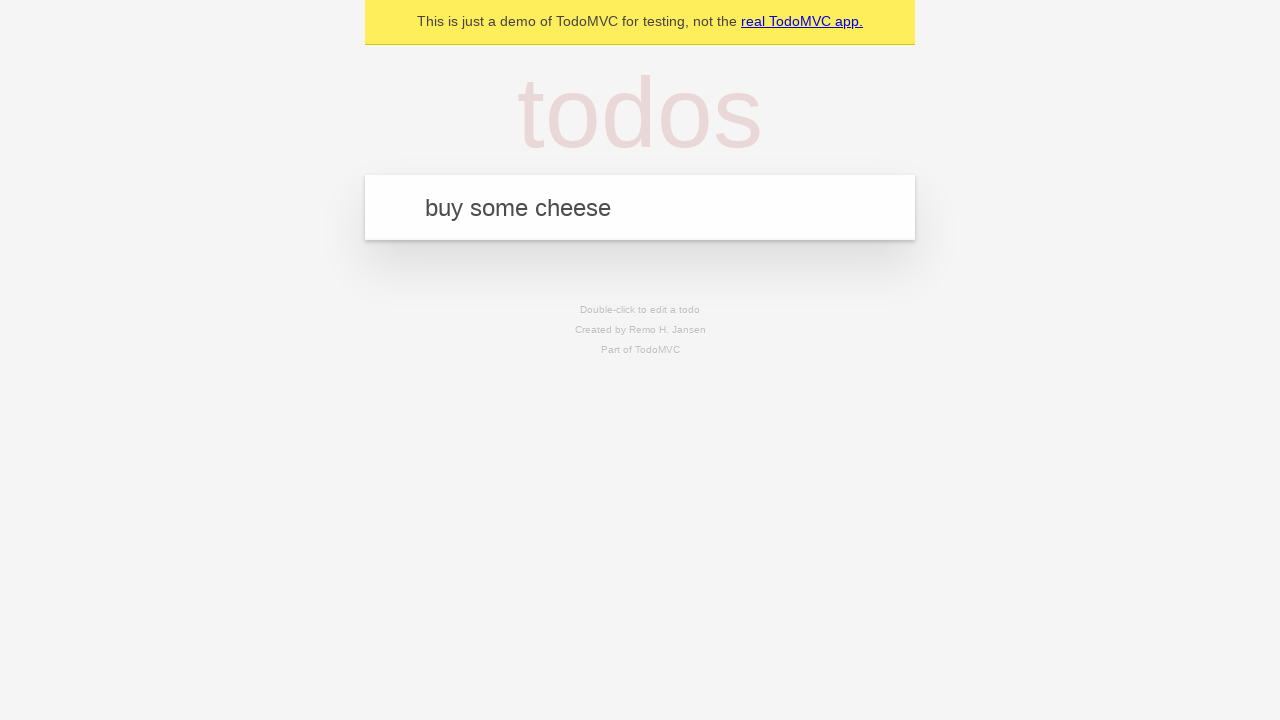

Pressed Enter to create first todo on internal:attr=[placeholder="What needs to be done?"i]
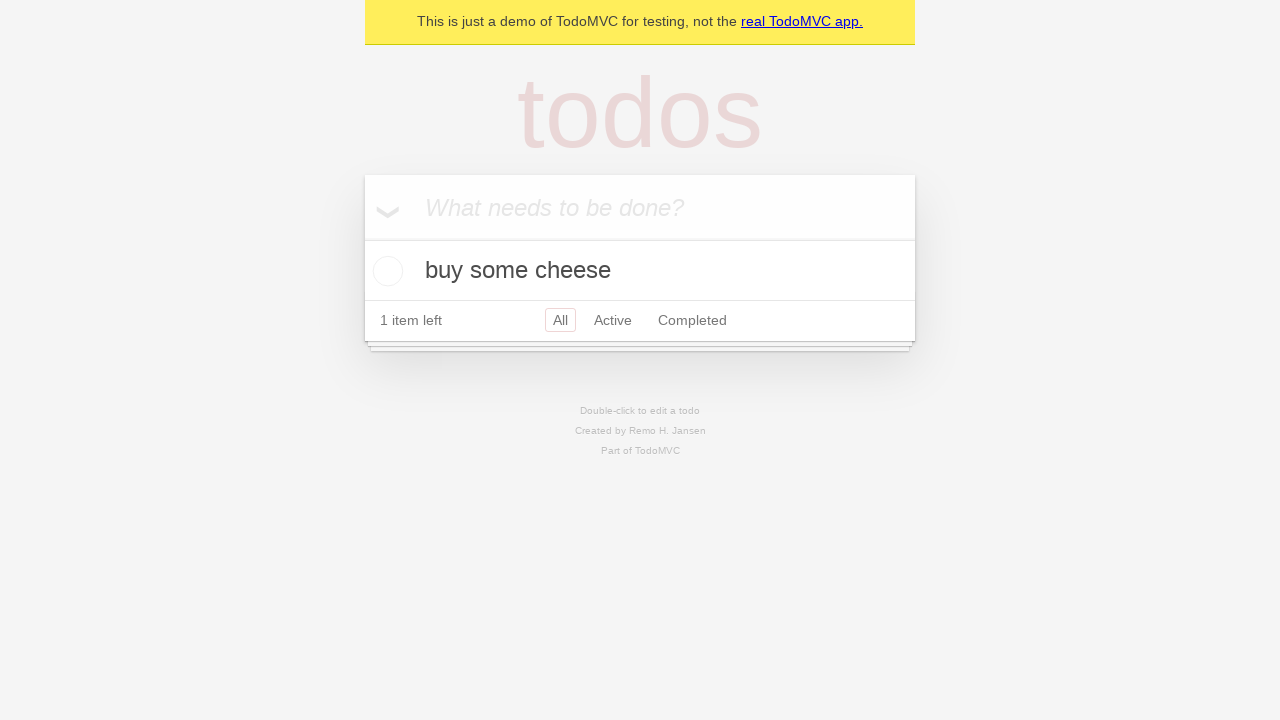

Filled second todo: 'feed the cat' on internal:attr=[placeholder="What needs to be done?"i]
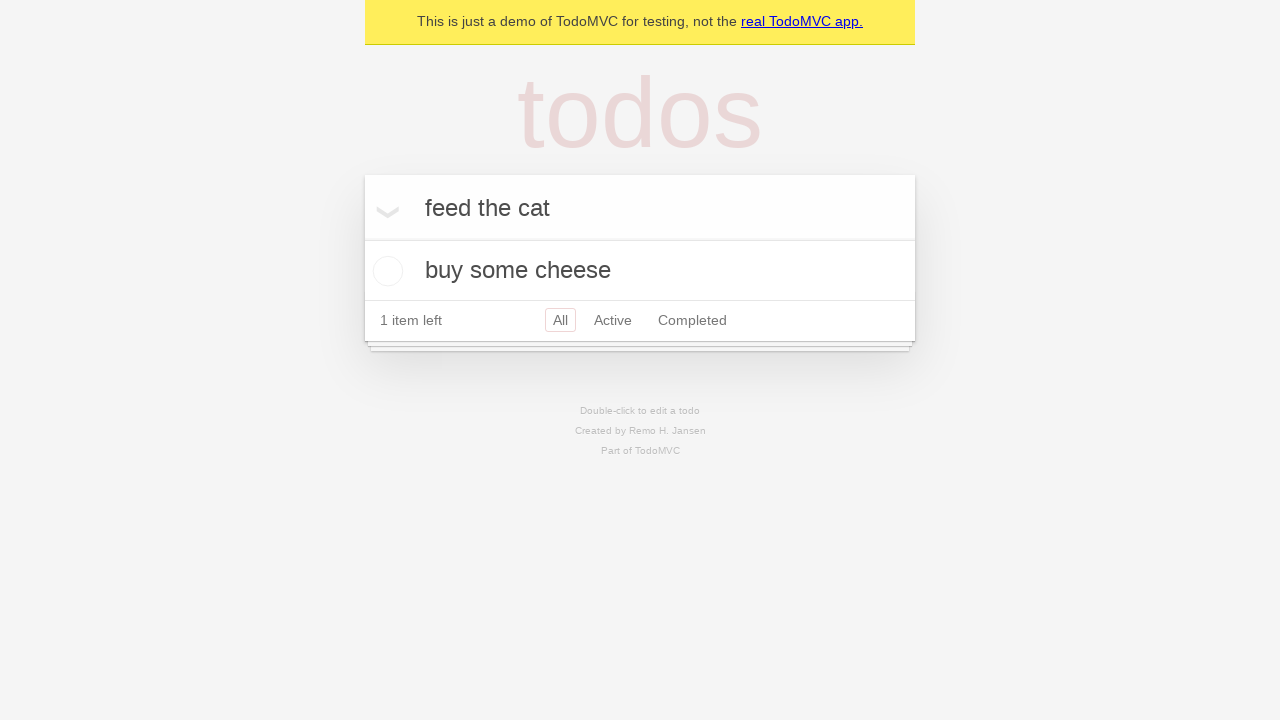

Pressed Enter to create second todo on internal:attr=[placeholder="What needs to be done?"i]
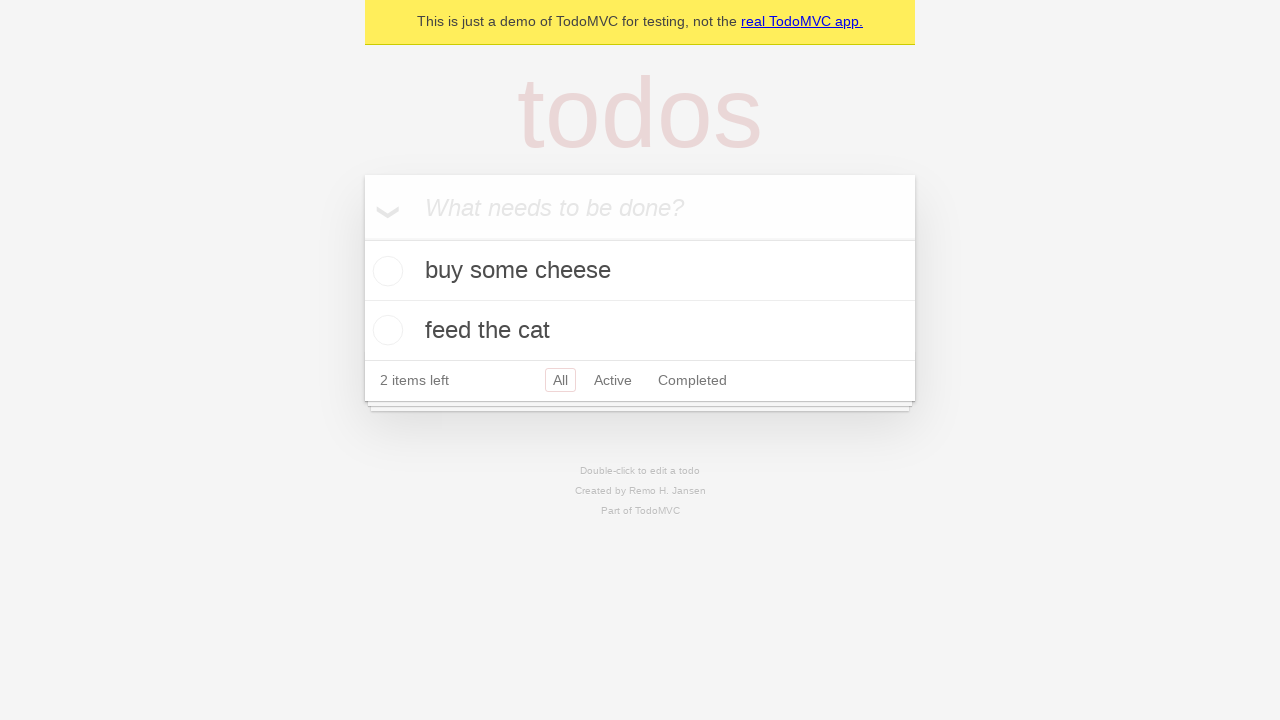

Filled third todo: 'book a doctors appointment' on internal:attr=[placeholder="What needs to be done?"i]
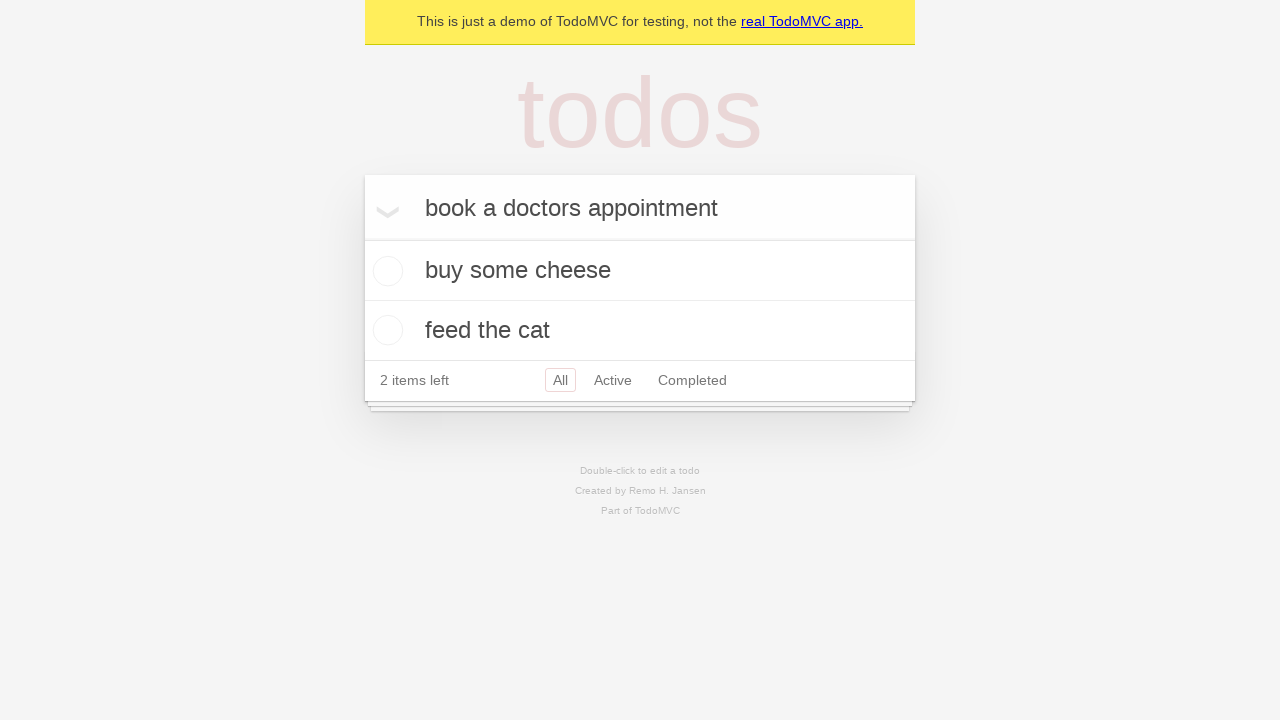

Pressed Enter to create third todo on internal:attr=[placeholder="What needs to be done?"i]
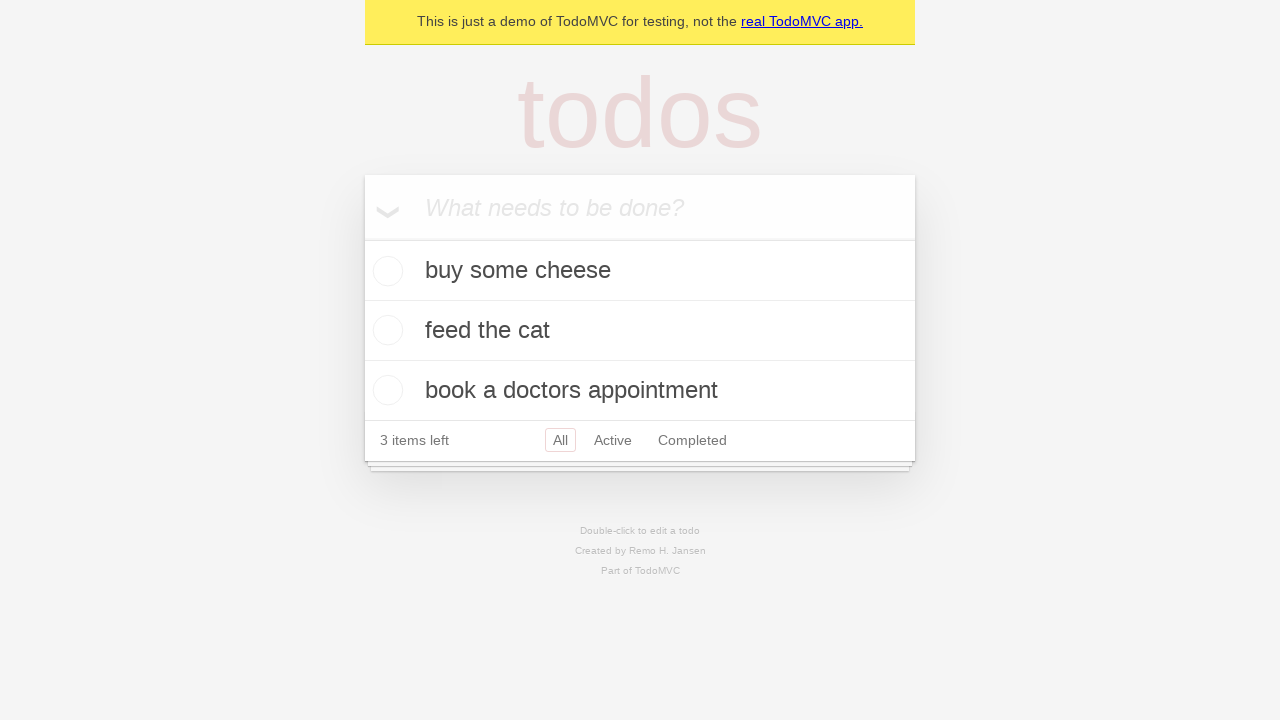

Located the 'Mark all as complete' checkbox
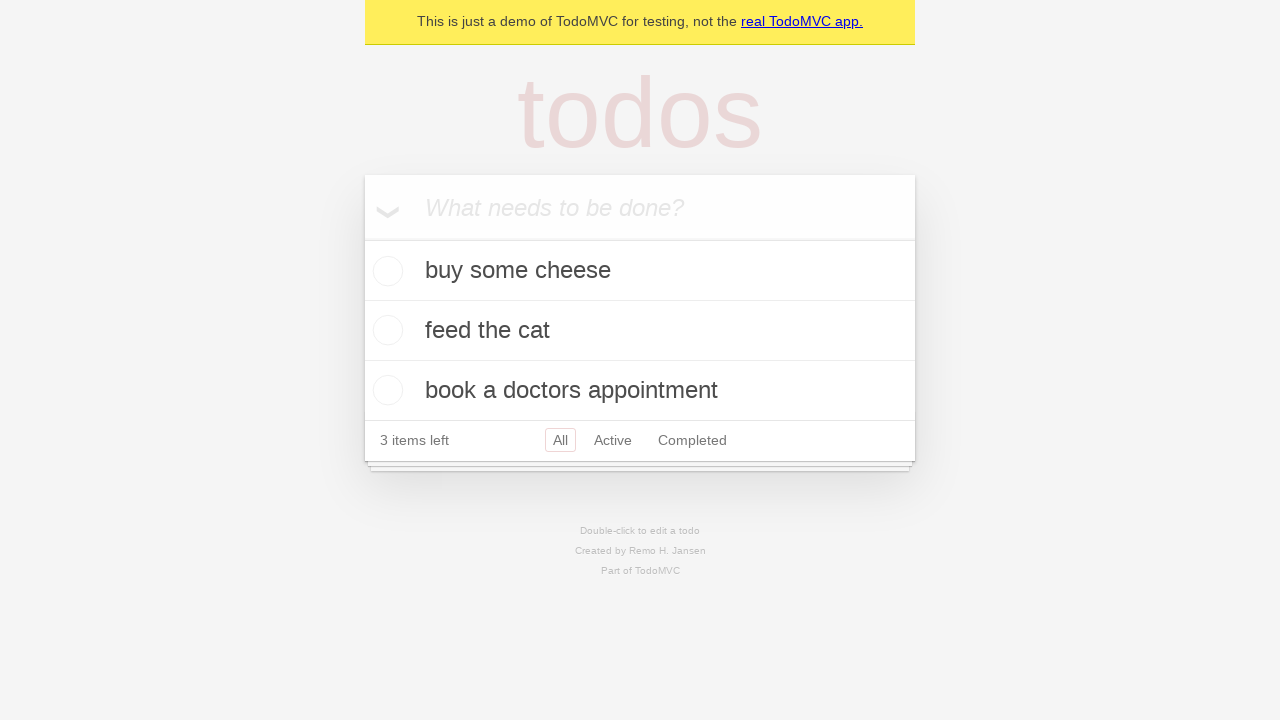

Checked the 'Mark all as complete' checkbox to complete all todos at (362, 238) on internal:label="Mark all as complete"i
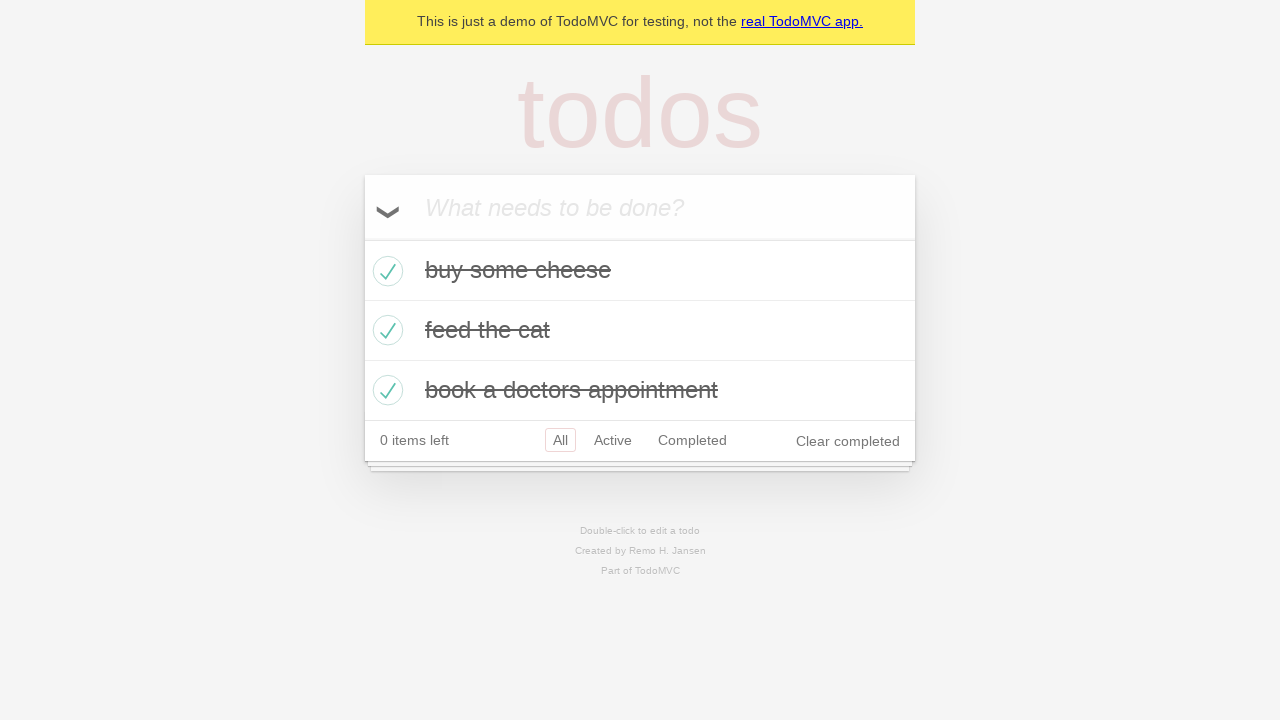

Located the first todo item
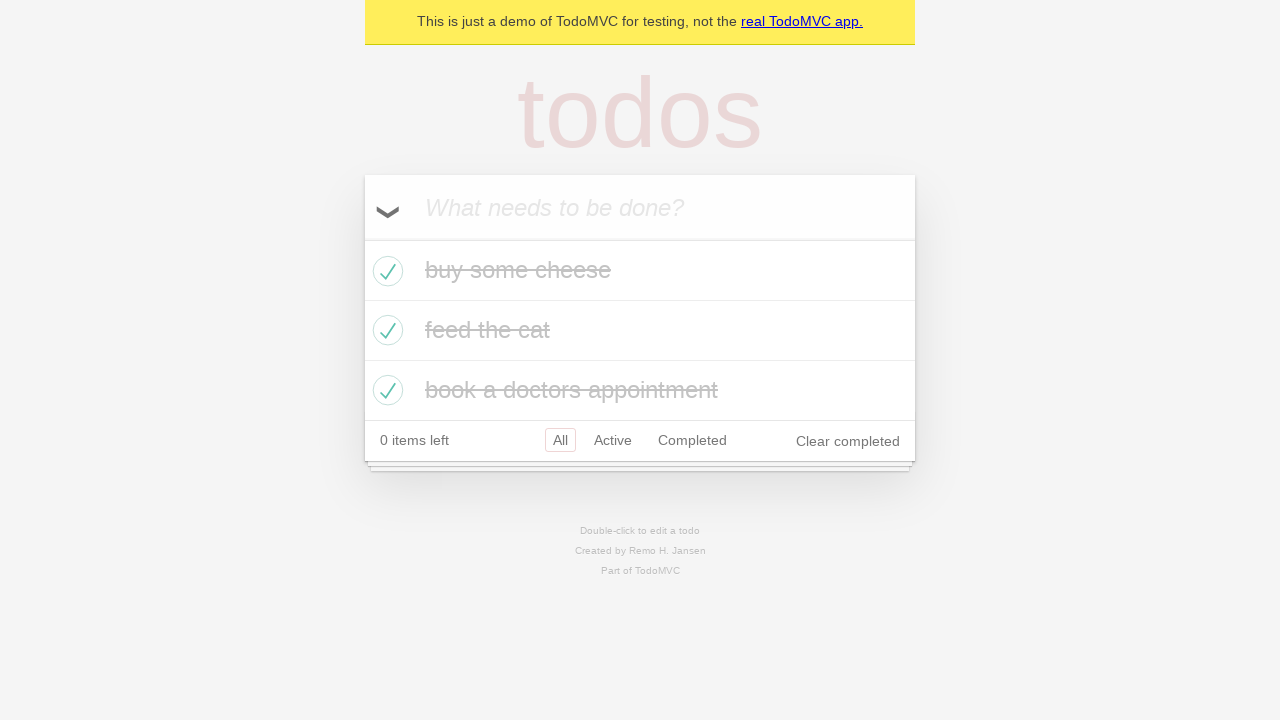

Unchecked the first todo checkbox, clearing its completion state at (385, 271) on internal:testid=[data-testid="todo-item"s] >> nth=0 >> internal:role=checkbox
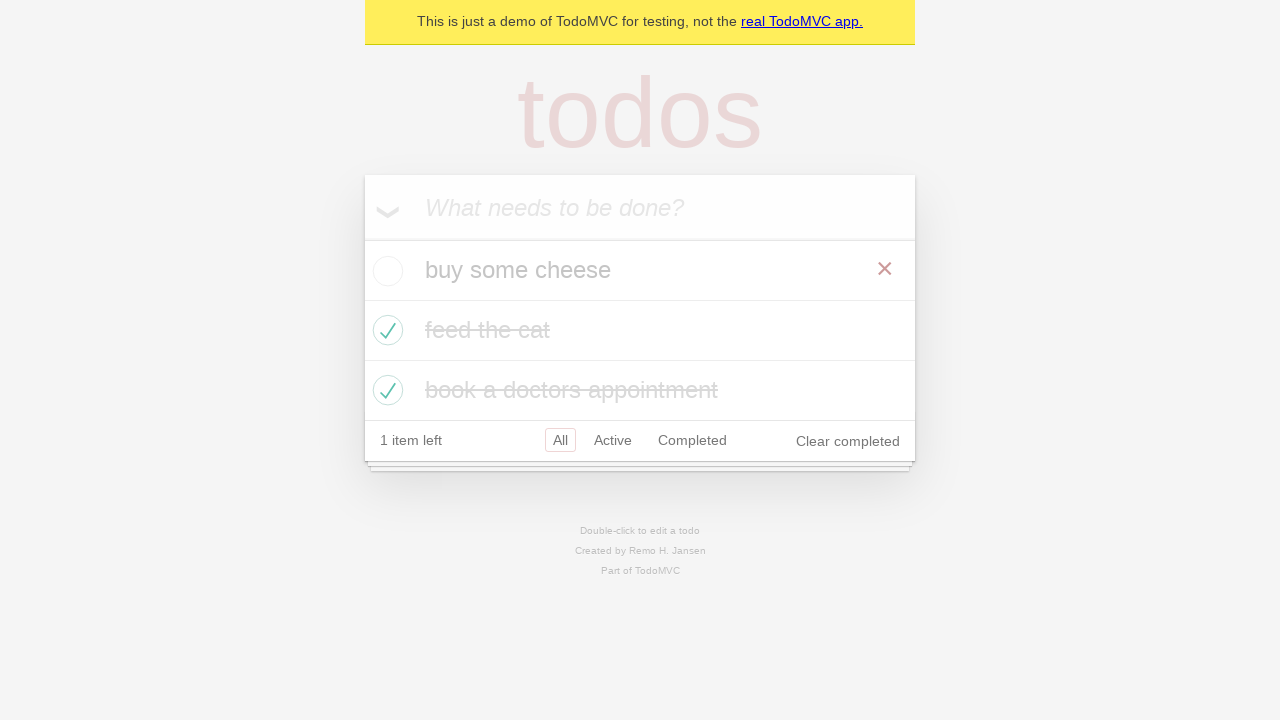

Checked the first todo checkbox again to complete it at (385, 271) on internal:testid=[data-testid="todo-item"s] >> nth=0 >> internal:role=checkbox
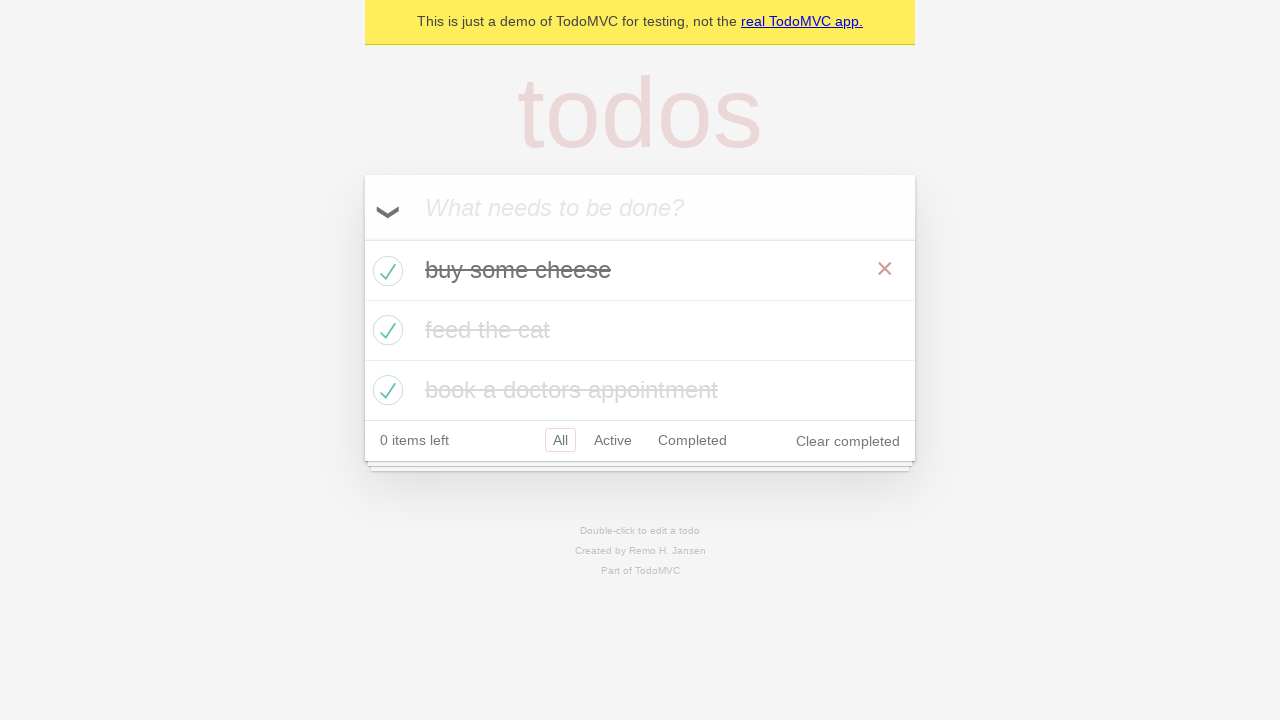

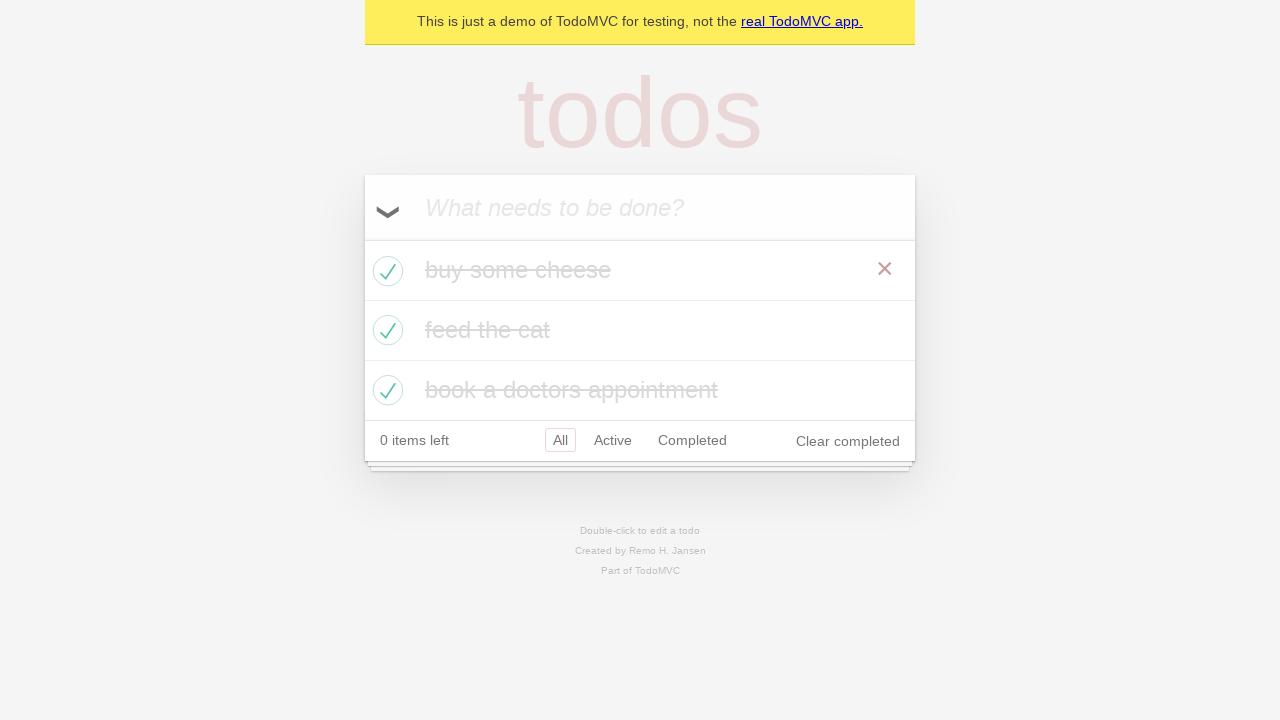